Tests autocomplete functionality by typing partial text and selecting a suggestion from the dropdown

Starting URL: https://rahulshettyacademy.com/AutomationPractice/

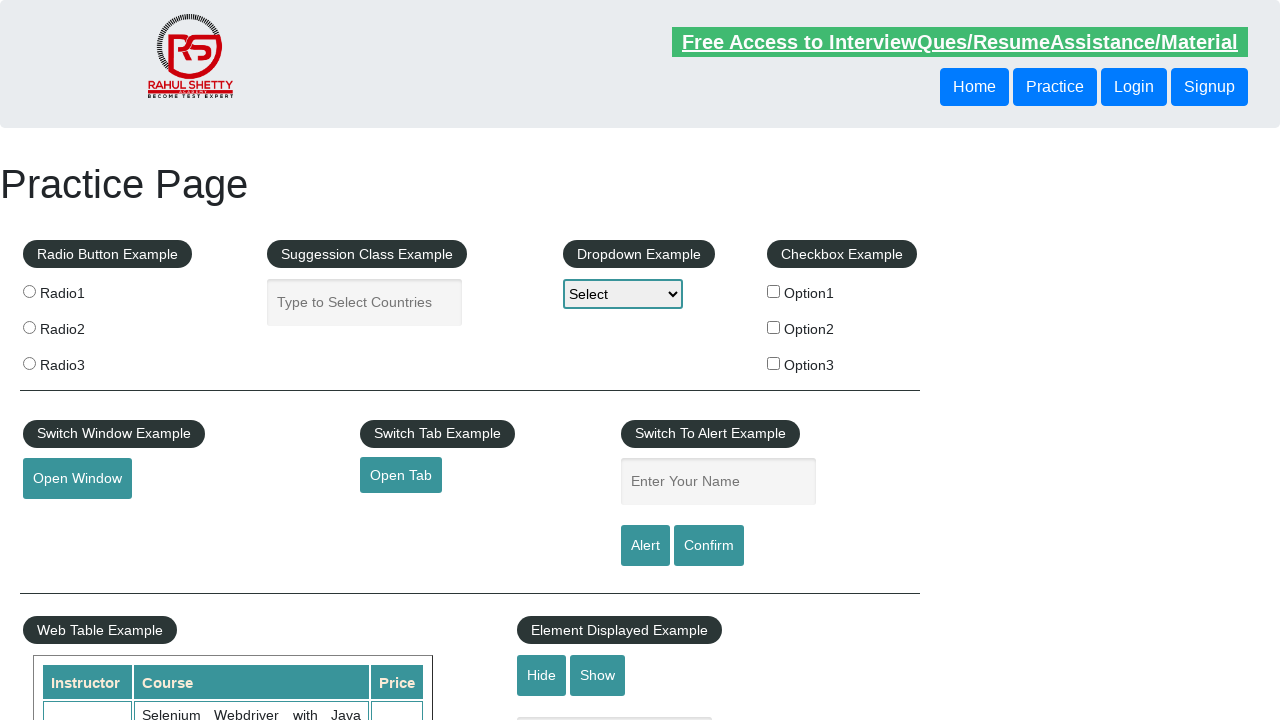

Filled autocomplete field with 'uni' on input#autocomplete
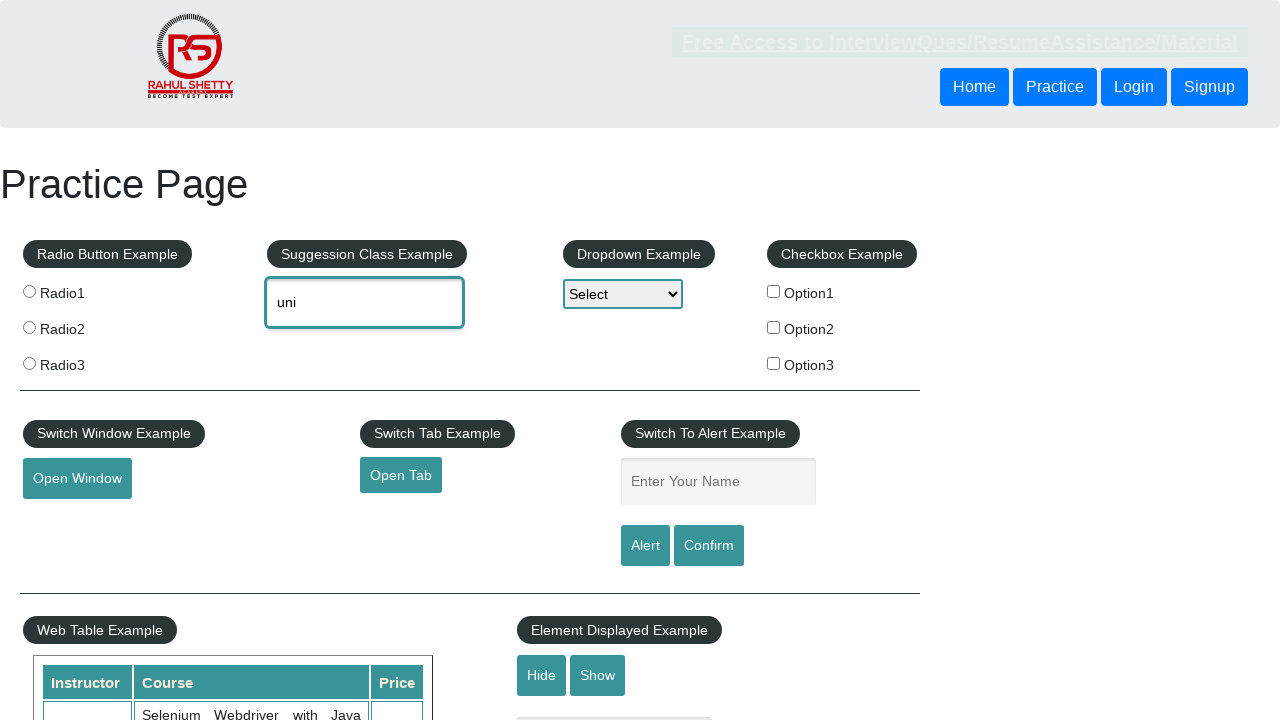

Waited for United States (USA) suggestion to appear in dropdown
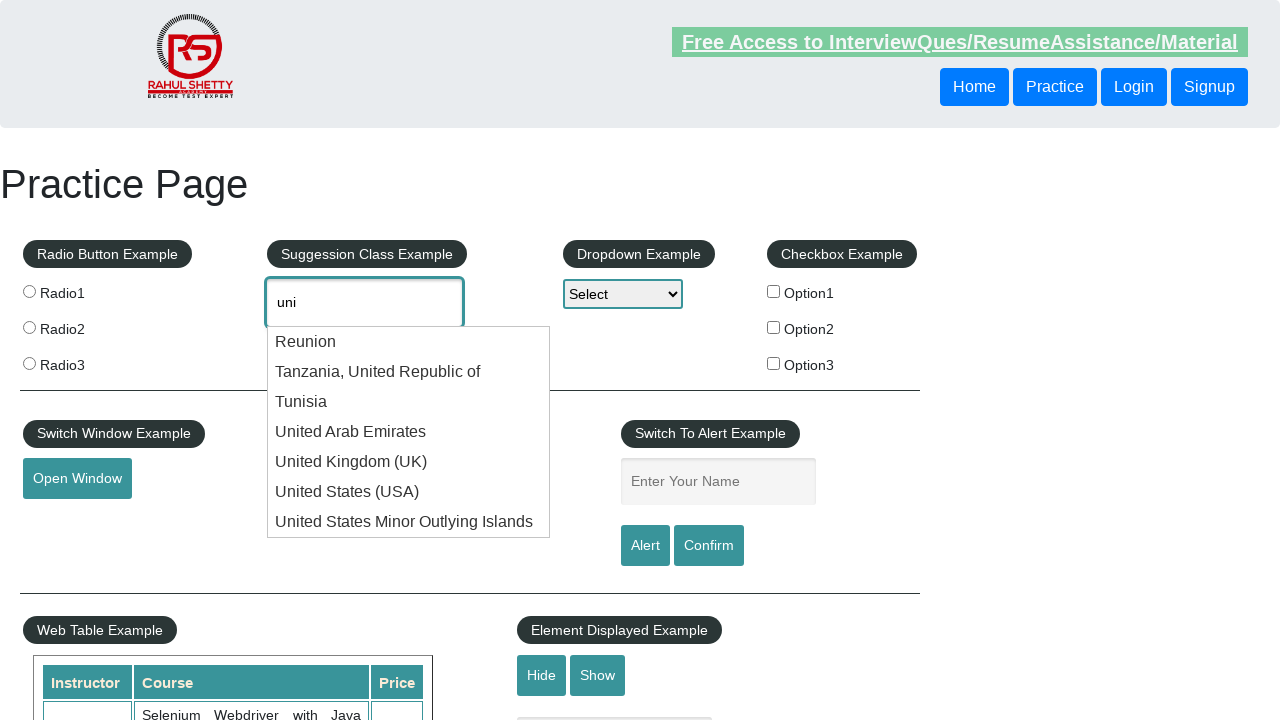

Clicked on United States (USA) option from autocomplete dropdown at (409, 492) on xpath=//ul[@id='ui-id-1']//div[text()='United States (USA)']
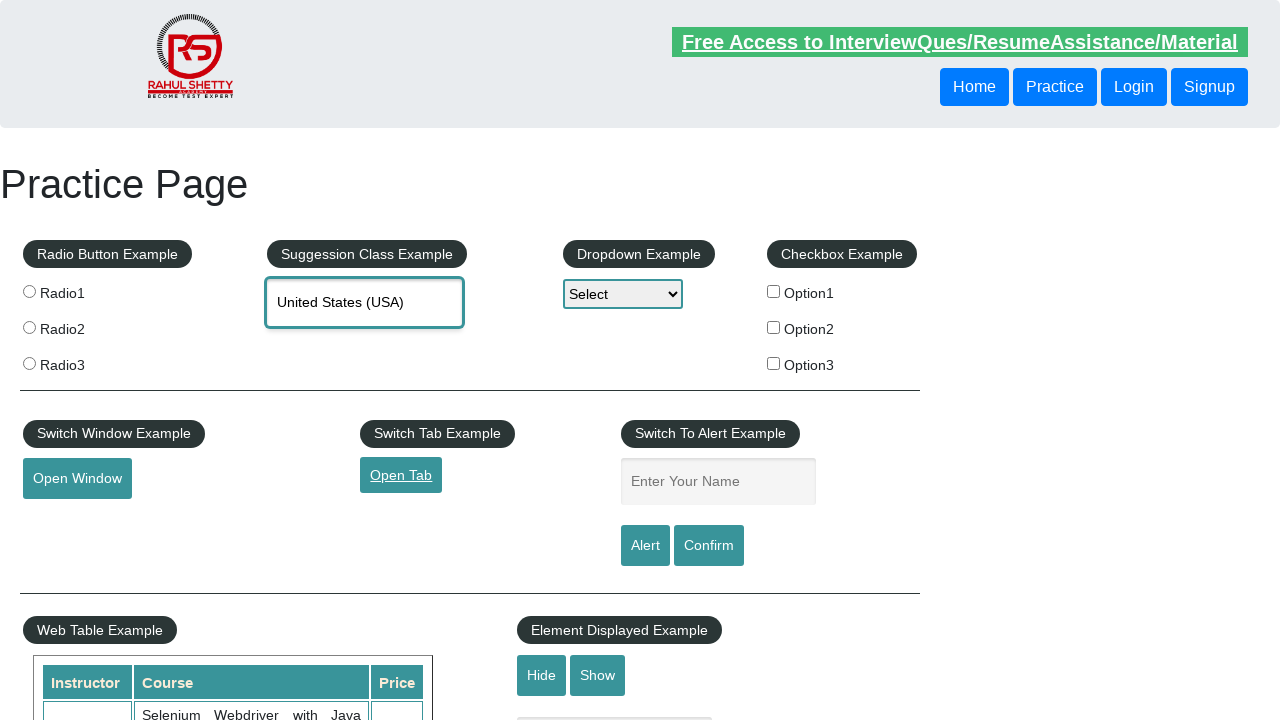

Verified autocomplete field contains 'United States (USA)'
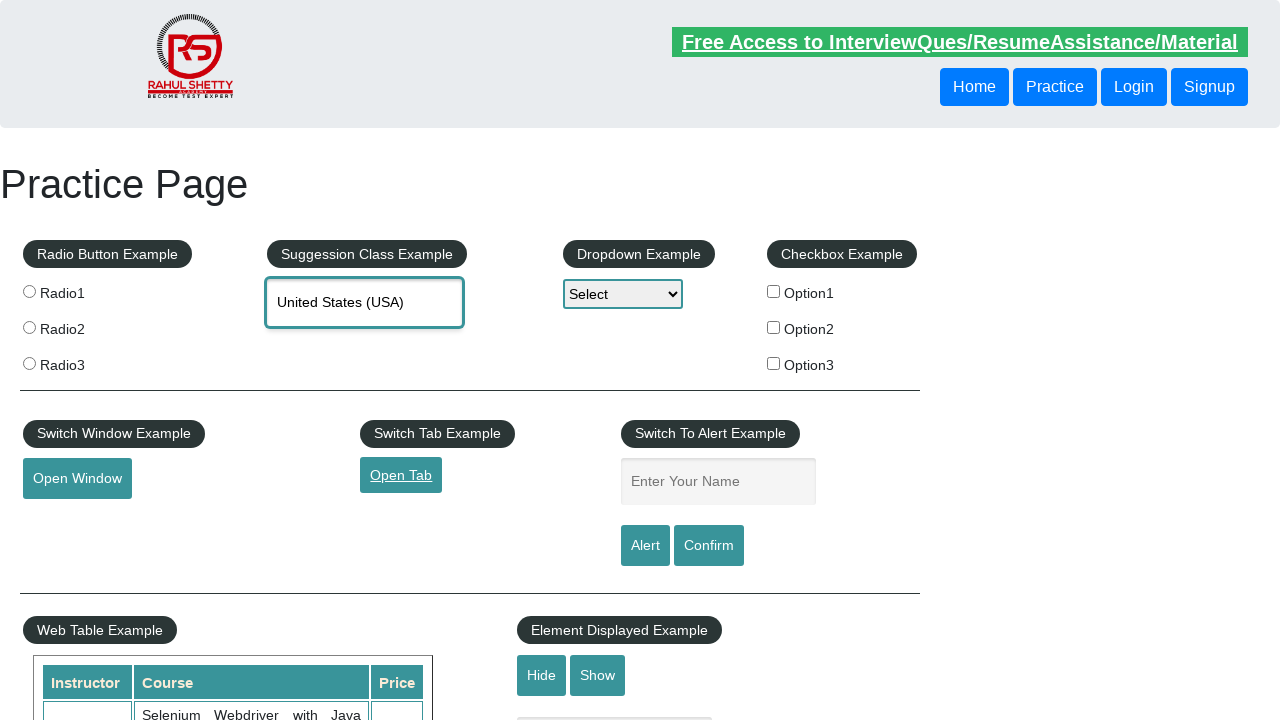

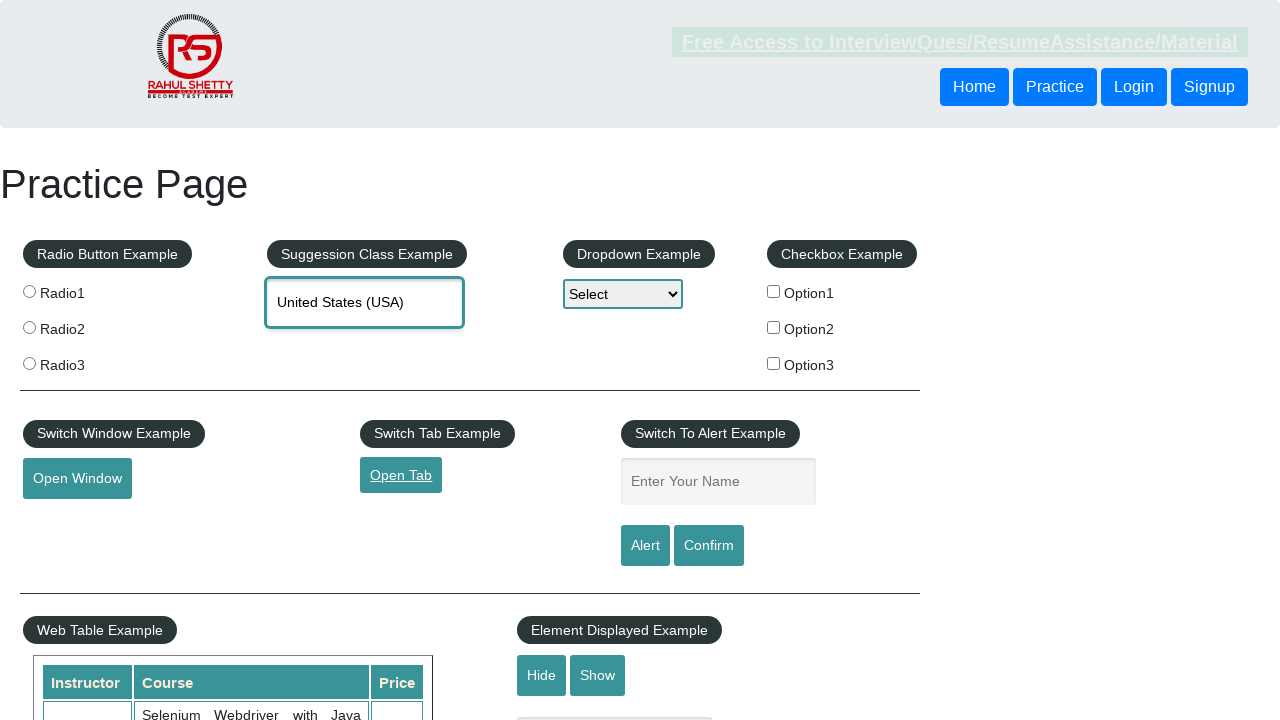